Tests BMI calculator with male user (age 23, height 190cm, weight 100kg) and verifies the calculated BMI is 27.7

Starting URL: https://practice.expandtesting.com/bmi

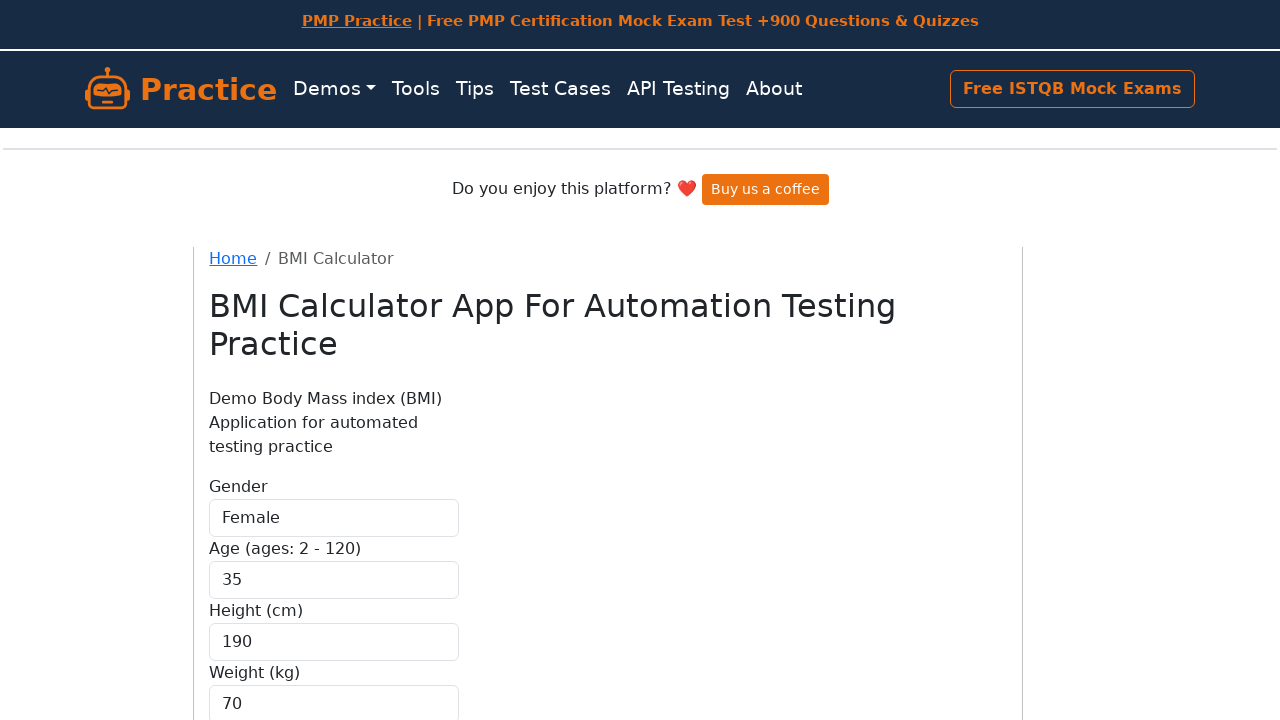

Selected 'Male' from Gender dropdown on internal:label="Gender"i
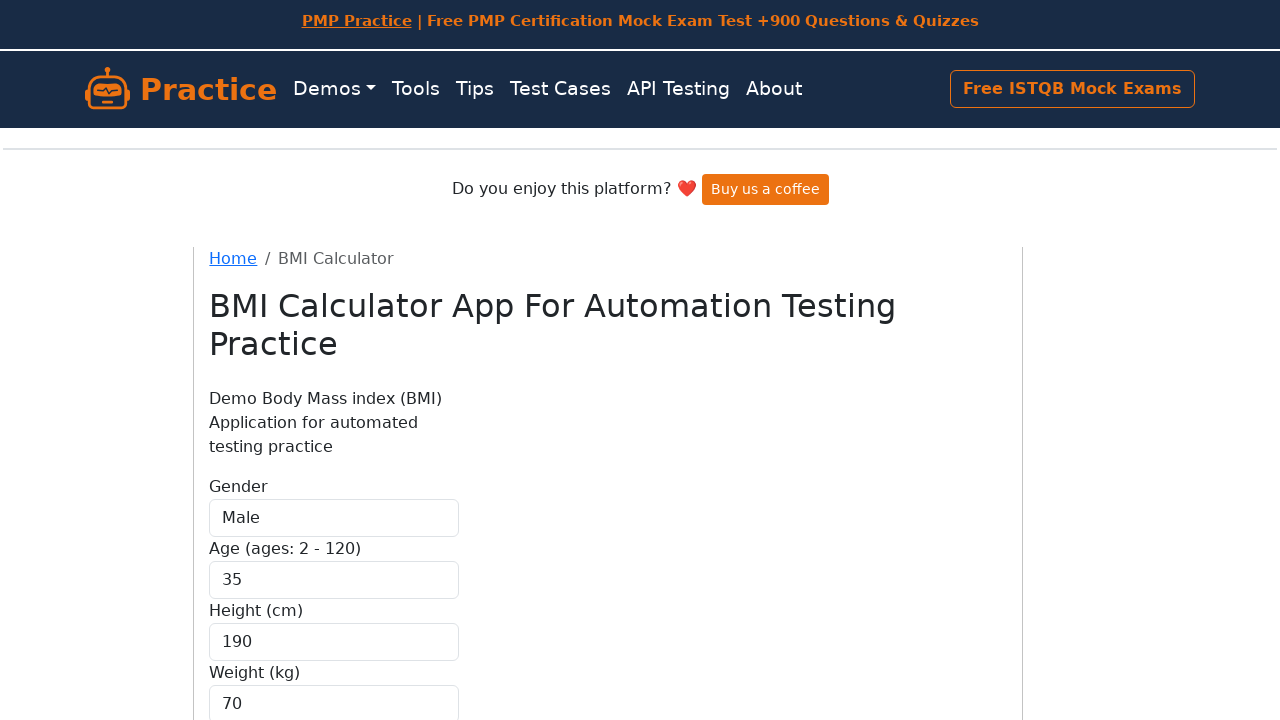

Filled age field with '23' on internal:attr=[placeholder="35"i]
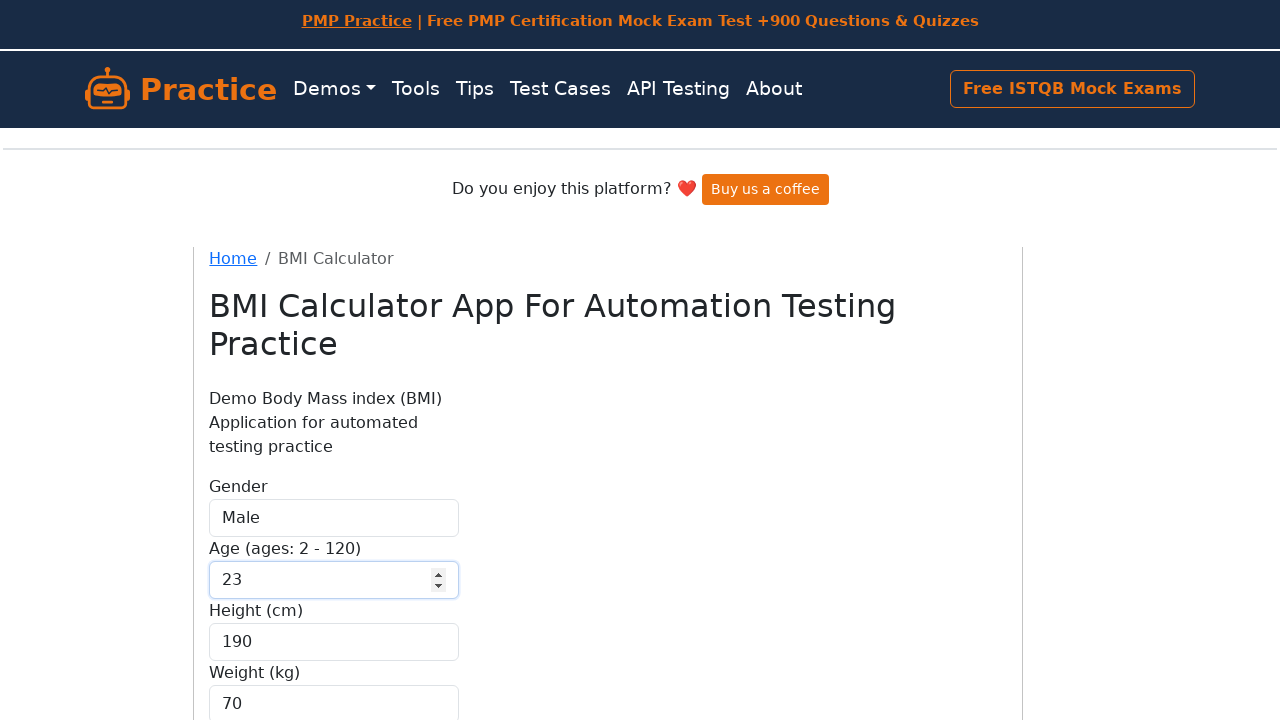

Filled height field with '190' cm on internal:attr=[placeholder="190"i]
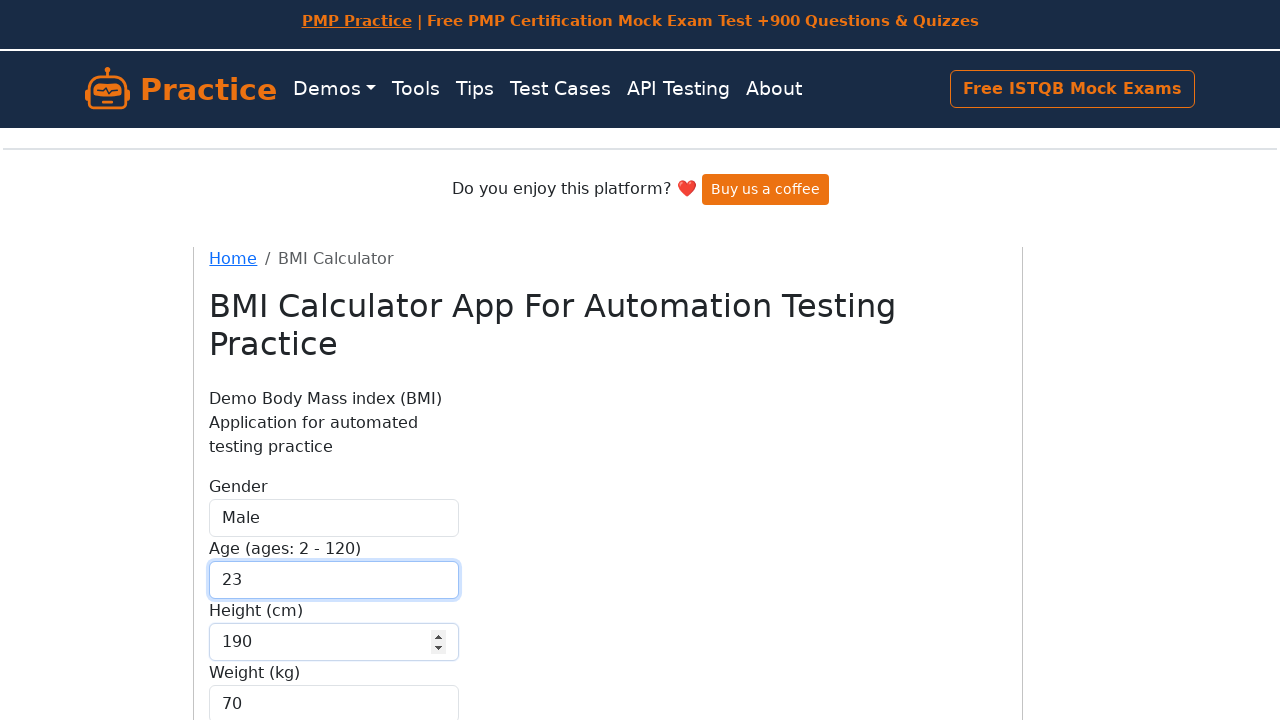

Filled weight field with '100' kg on internal:attr=[placeholder="70"i]
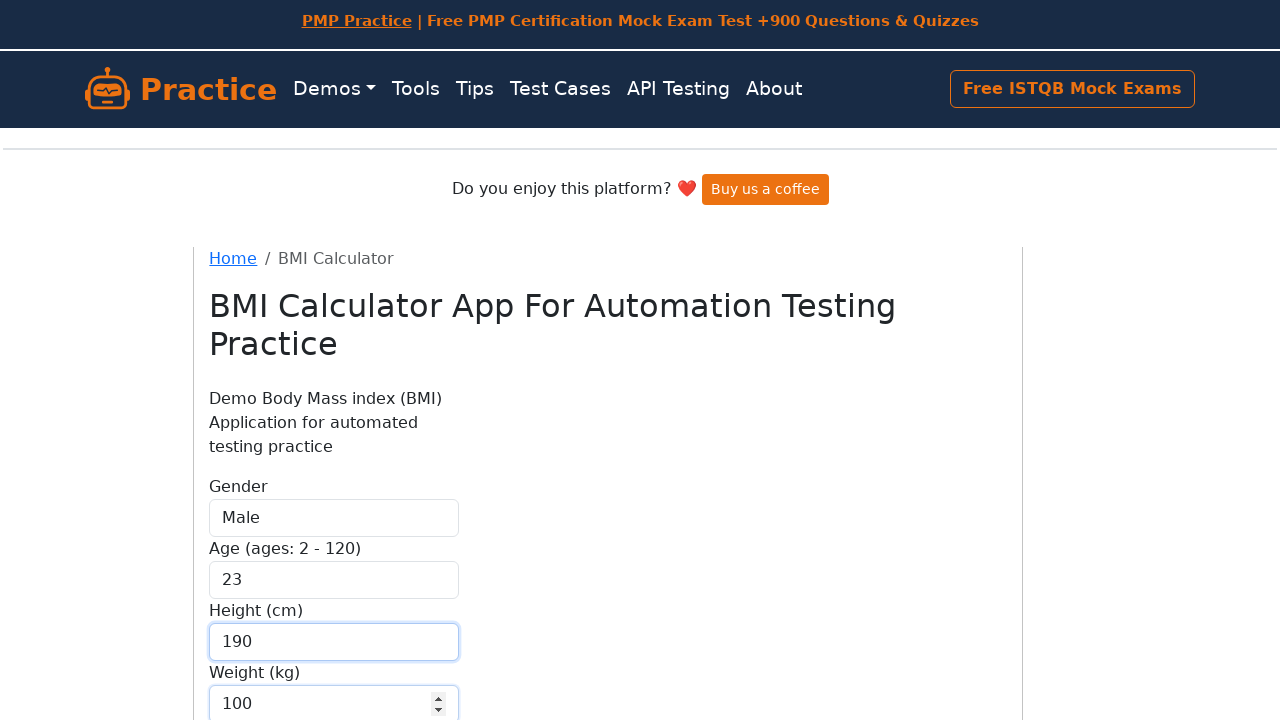

Clicked Calculate button at (259, 581) on internal:role=button[name="Calculate"i]
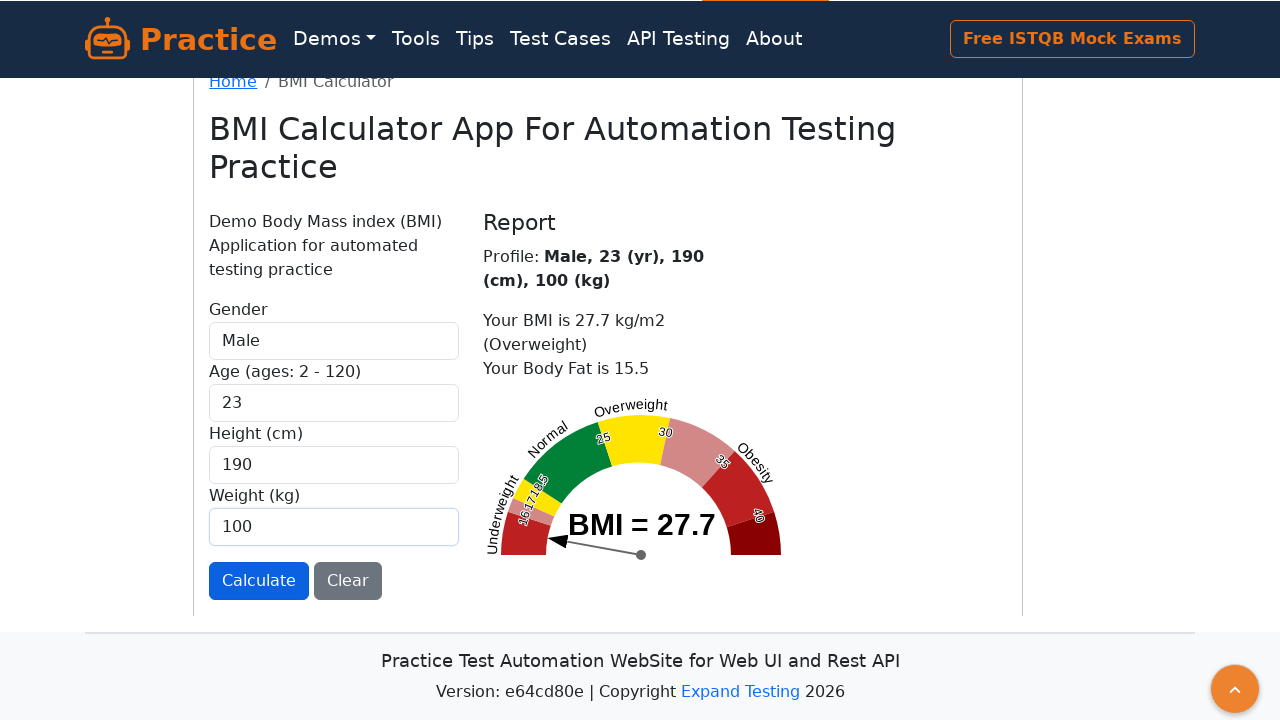

Clicked on BMI result text 'BMI = 27.7' at (642, 524) on internal:text="BMI = 27.7"i
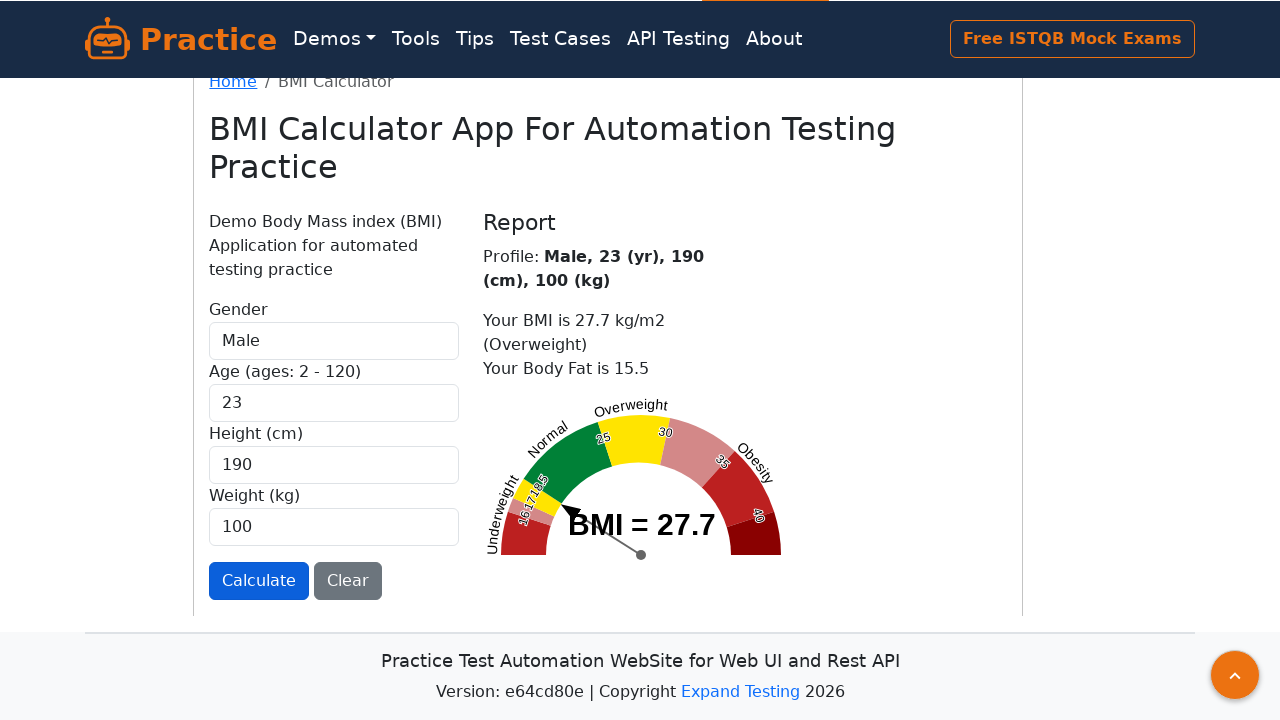

Clicked on BMI message 'Your BMI is 27.7' - BMI calculation verified as correct at (574, 320) on internal:text="Your BMI is 27.7"i
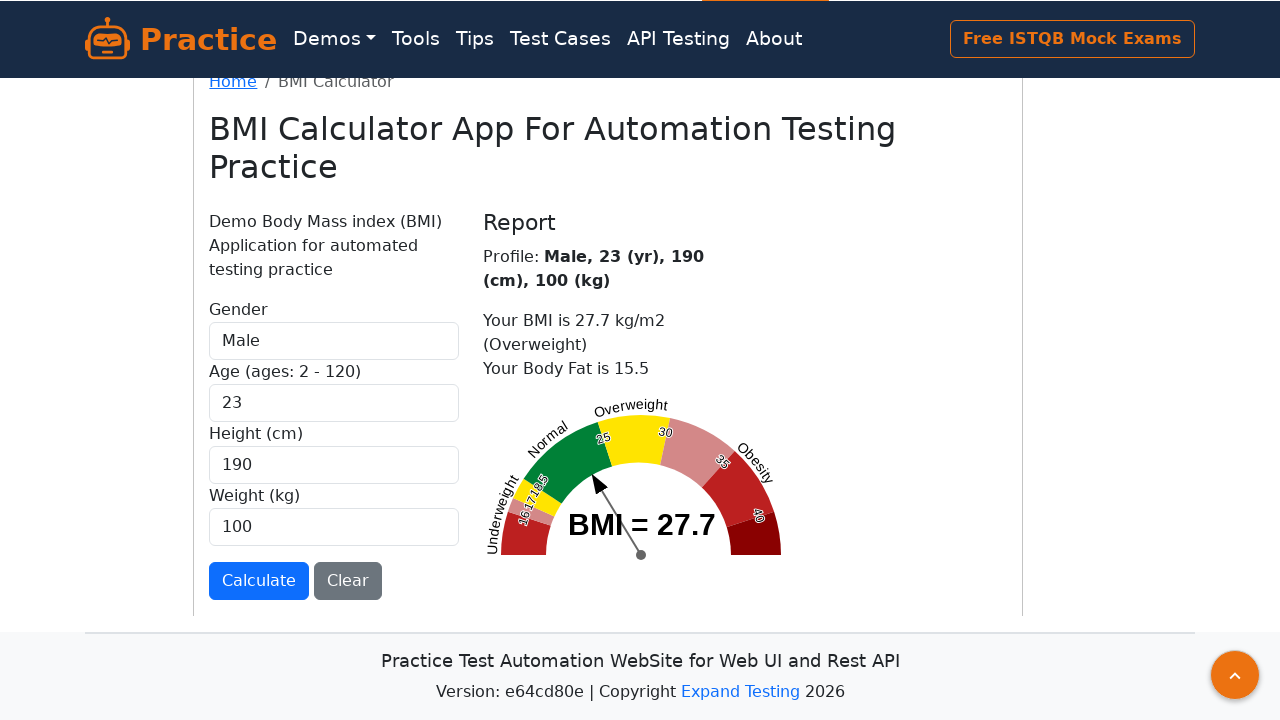

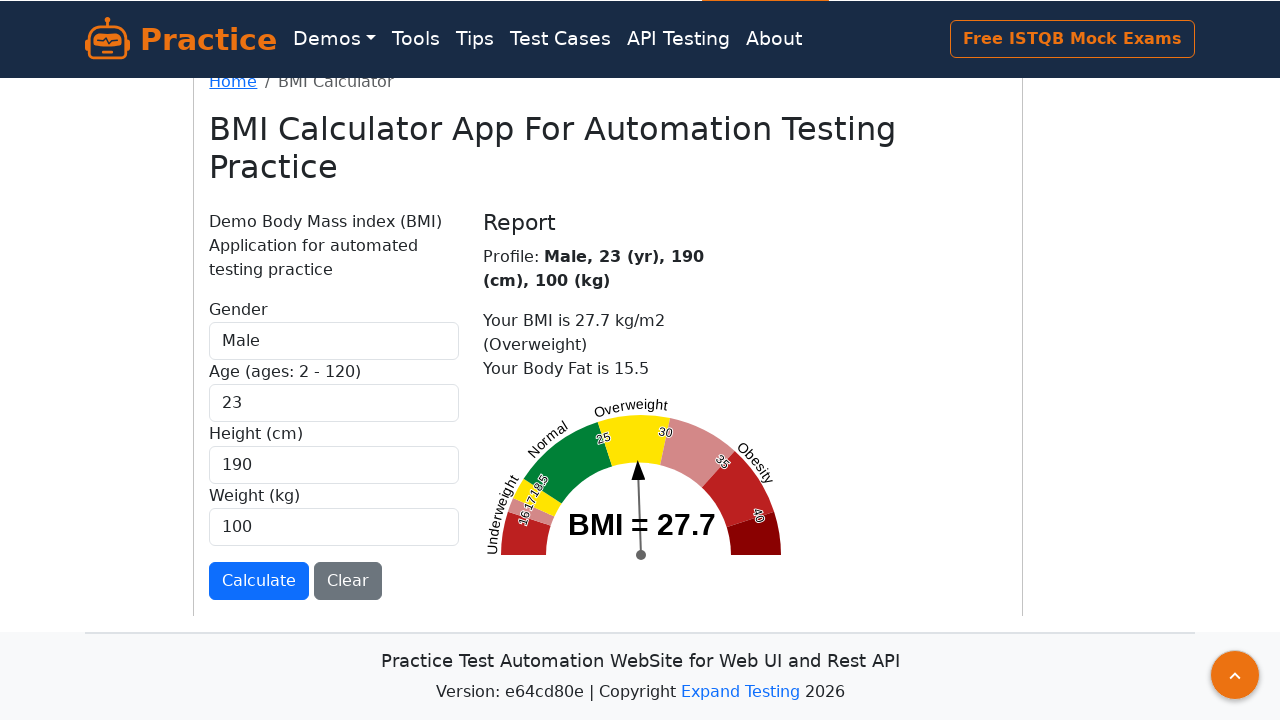